Tests clicking a button with a dynamic ID on a UI testing playground. The test navigates to the dynamic ID challenge page and clicks the primary button.

Starting URL: http://uitestingplayground.com/dynamicid

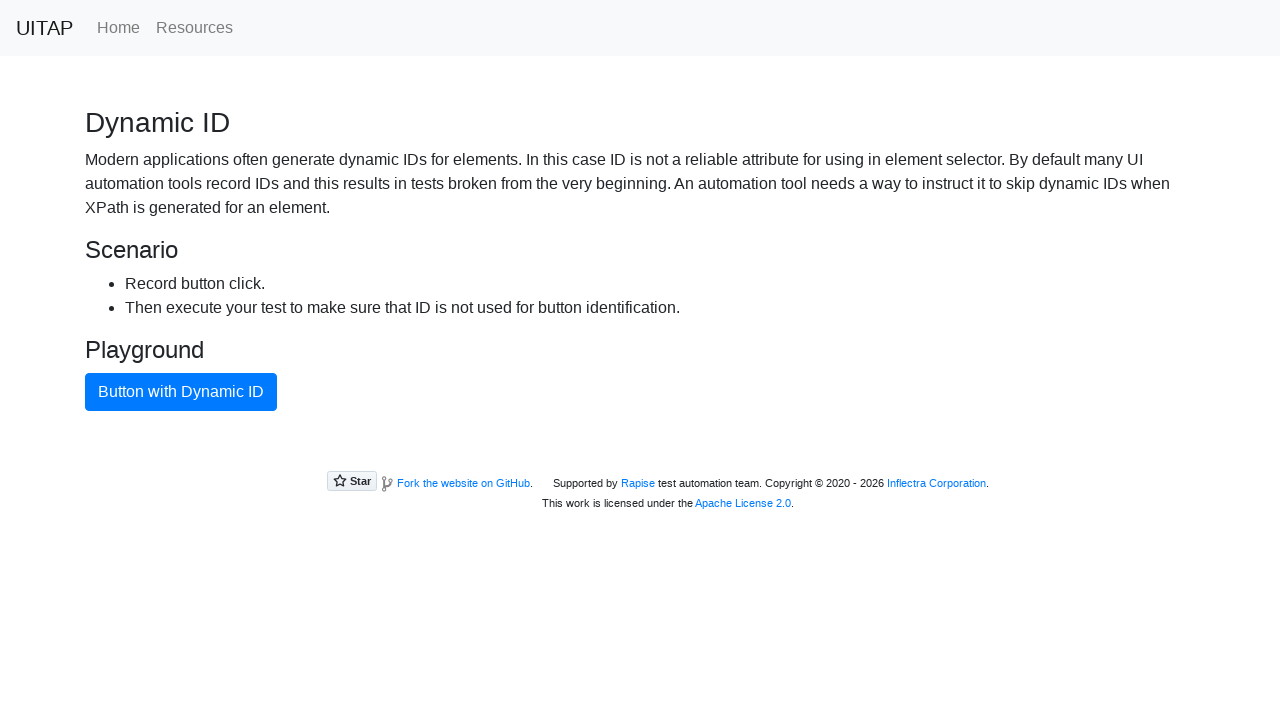

Waited for primary button with dynamic ID to be visible
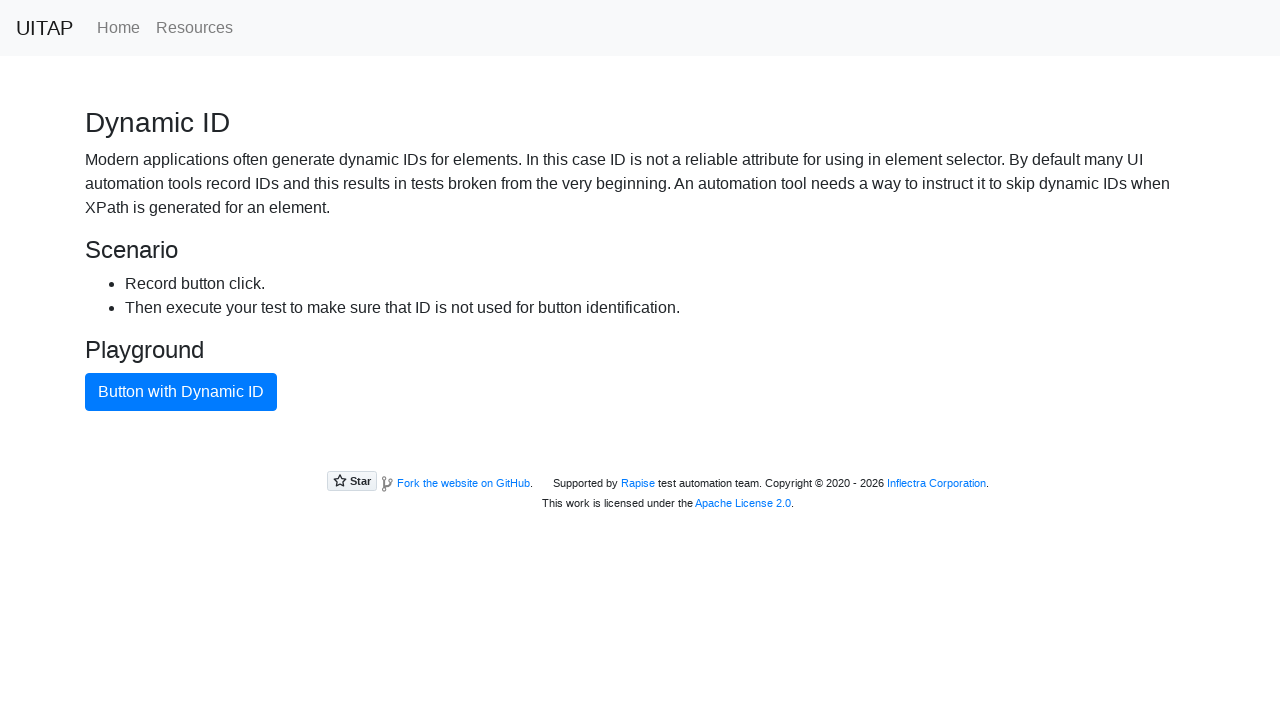

Clicked the primary button with dynamic ID at (181, 392) on button.btn.btn-primary
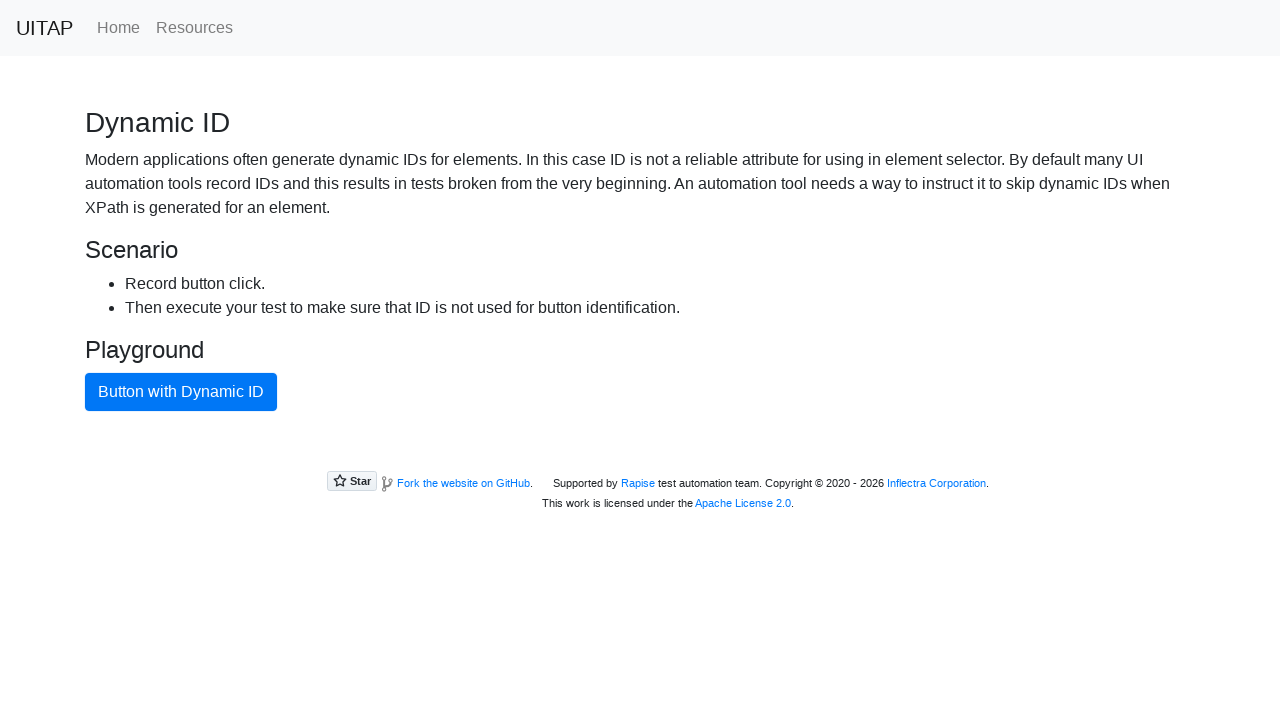

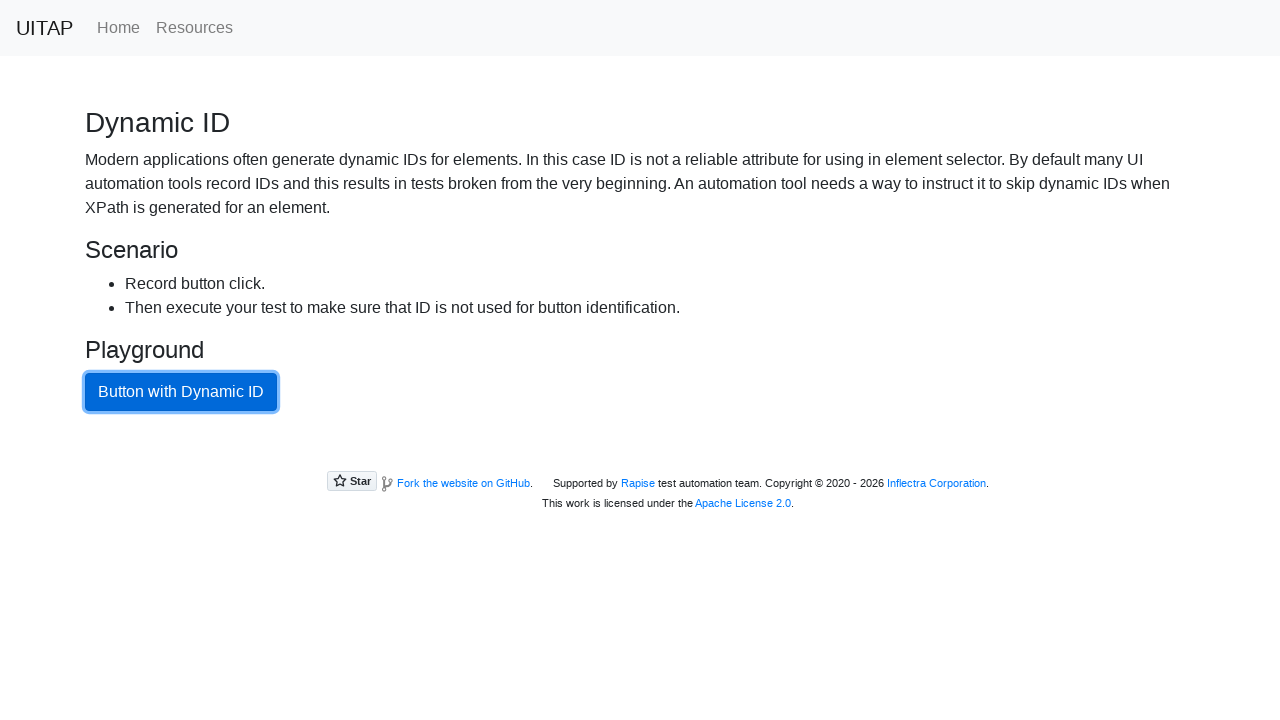